Tests that edits are saved when the edit field loses focus (blur event)

Starting URL: https://demo.playwright.dev/todomvc

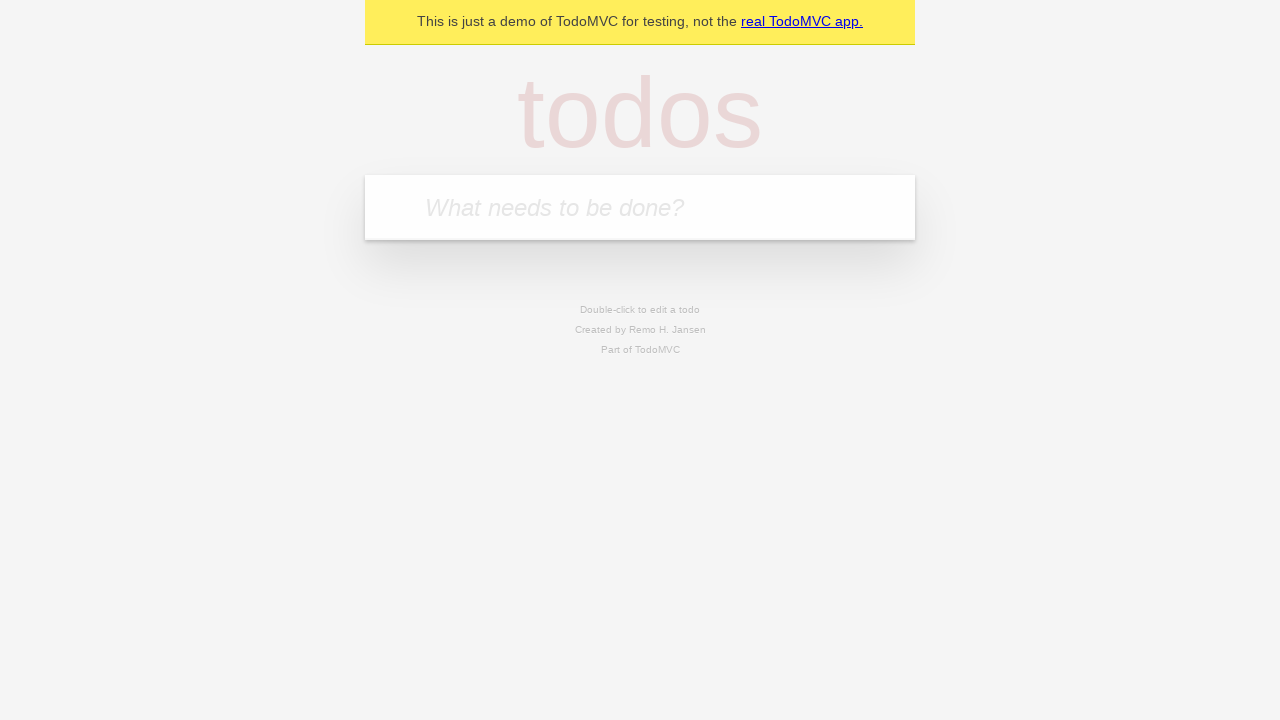

Located the new todo input field
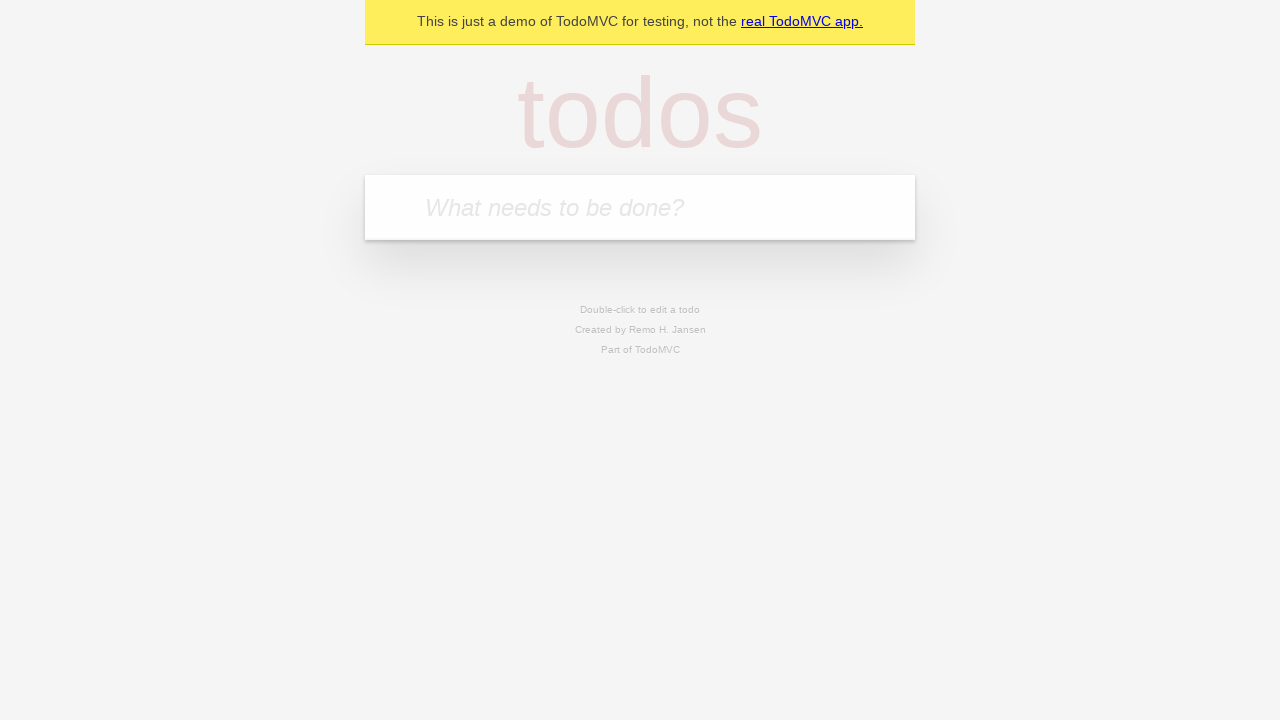

Filled first todo: 'buy some cheese' on internal:attr=[placeholder="What needs to be done?"i]
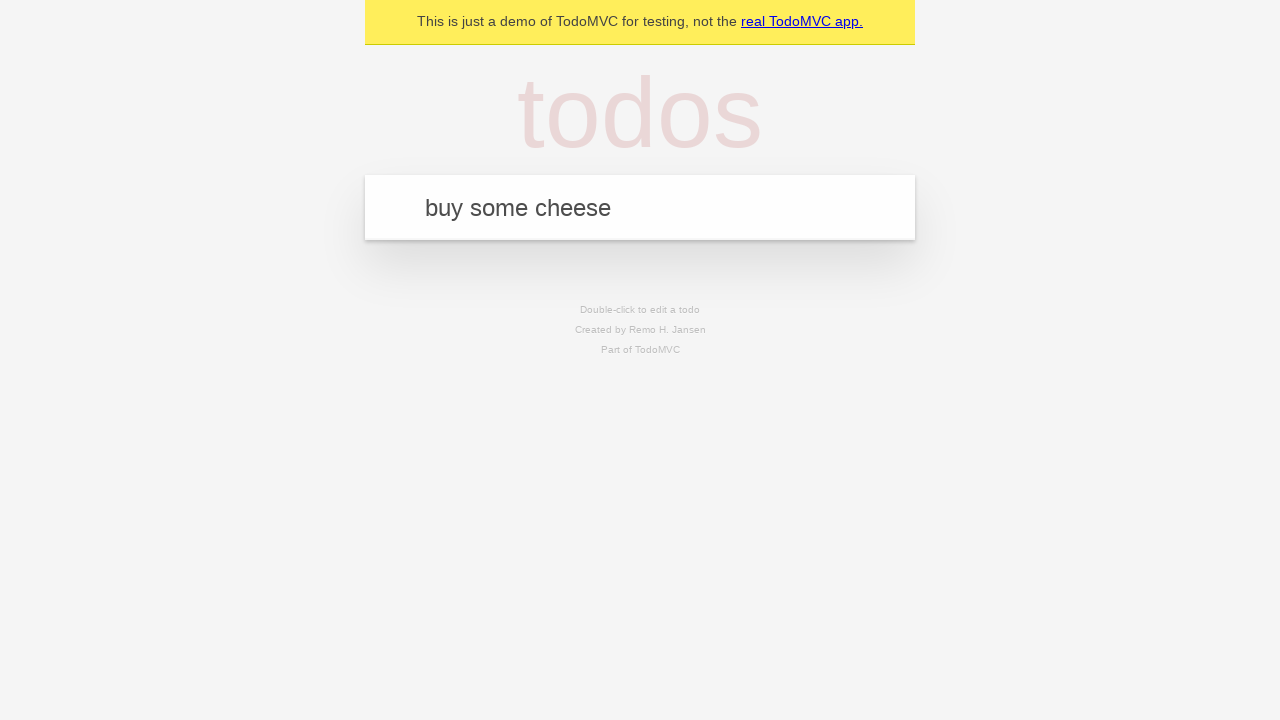

Pressed Enter to create first todo on internal:attr=[placeholder="What needs to be done?"i]
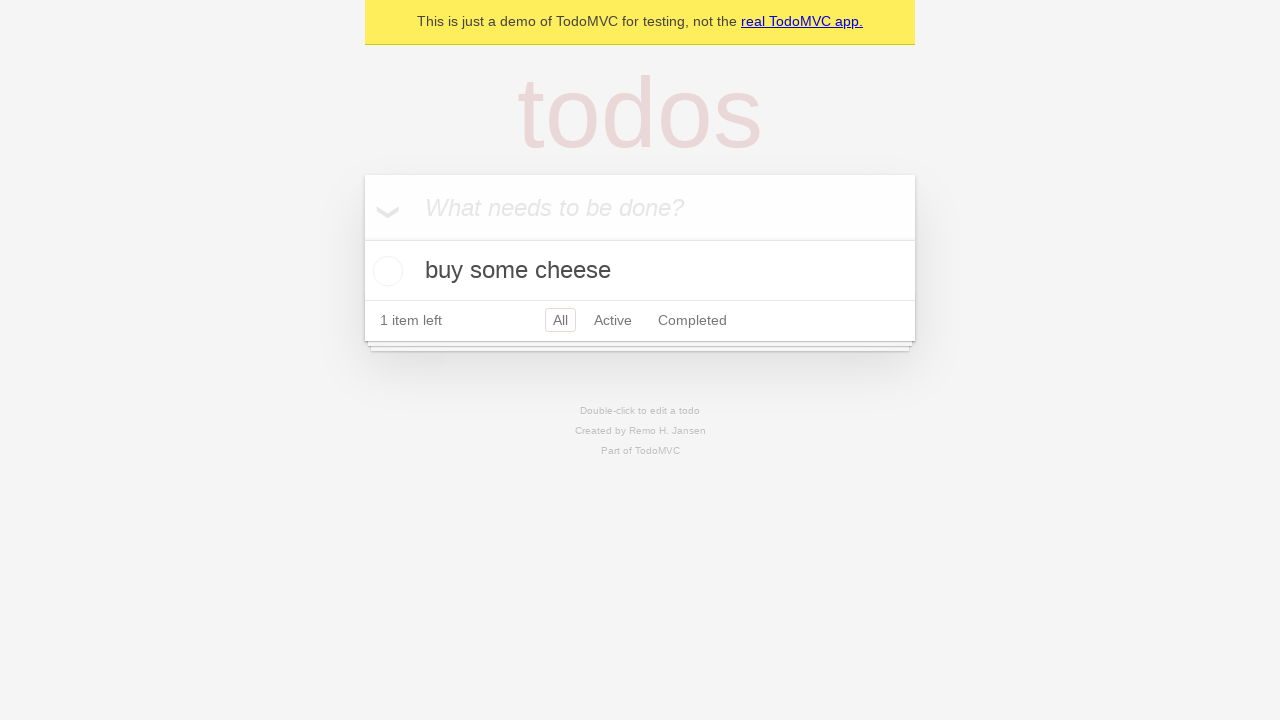

Filled second todo: 'feed the cat' on internal:attr=[placeholder="What needs to be done?"i]
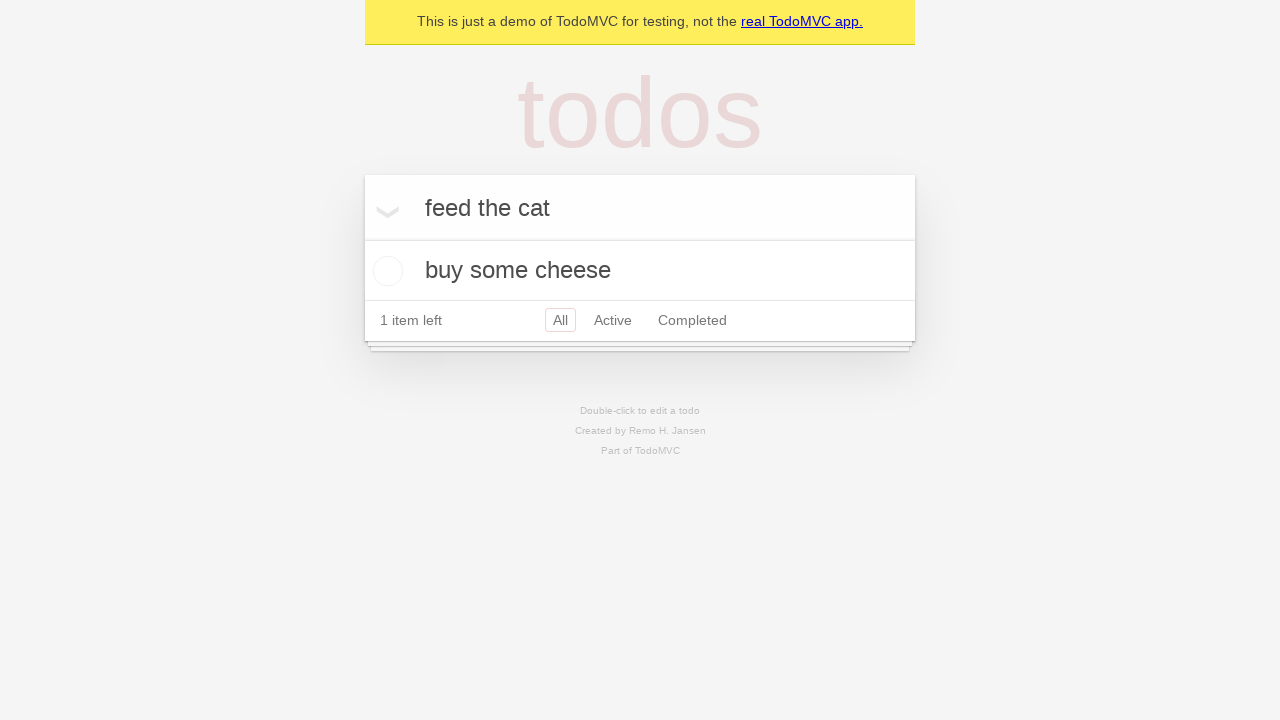

Pressed Enter to create second todo on internal:attr=[placeholder="What needs to be done?"i]
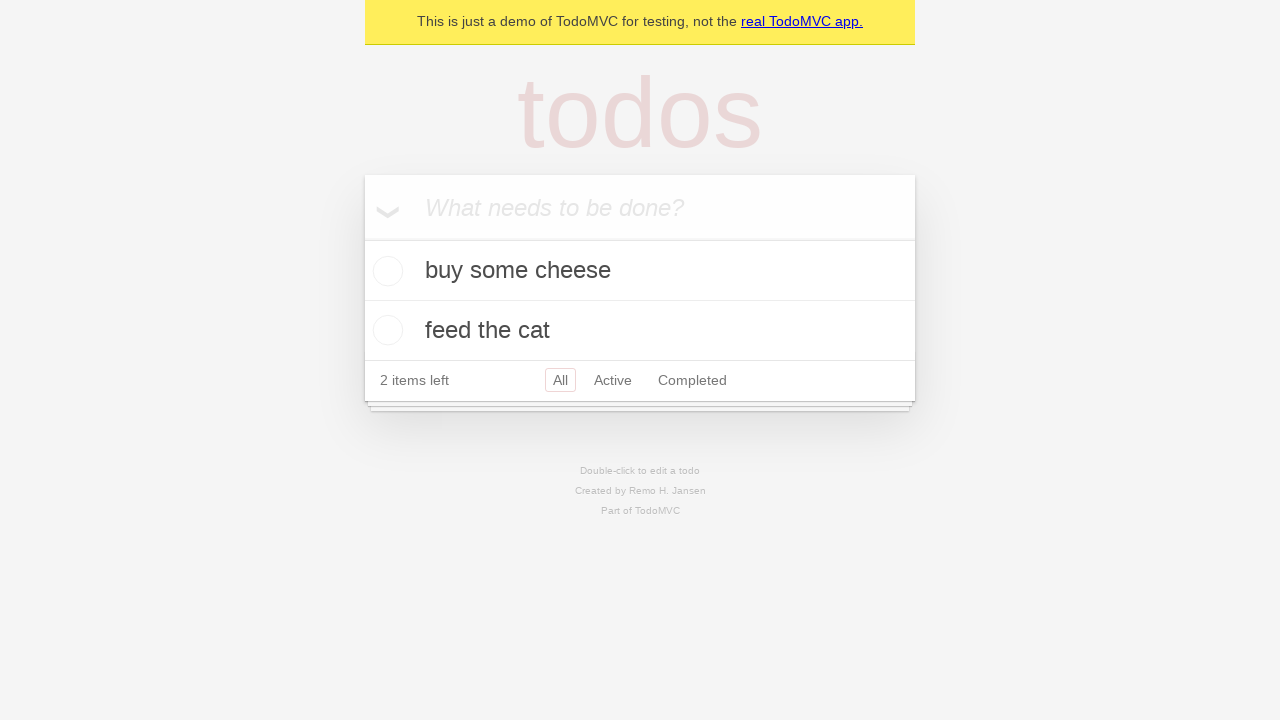

Filled third todo: 'book a doctors appointment' on internal:attr=[placeholder="What needs to be done?"i]
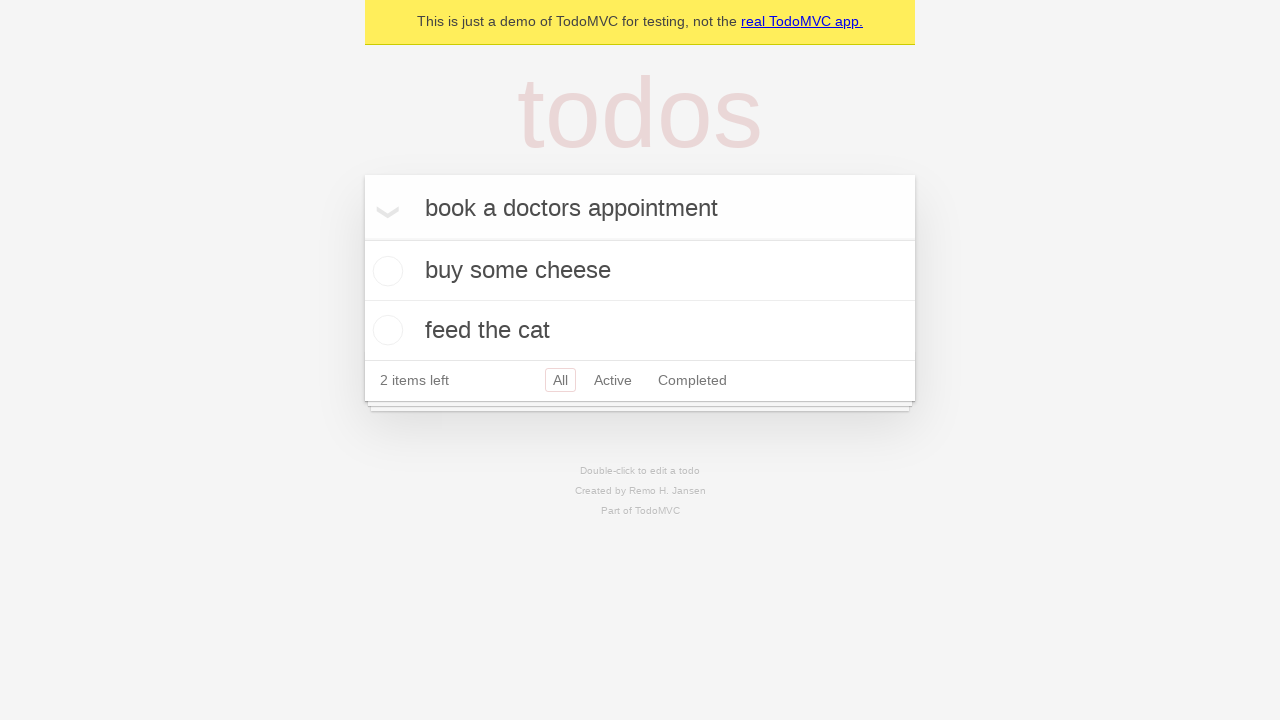

Pressed Enter to create third todo on internal:attr=[placeholder="What needs to be done?"i]
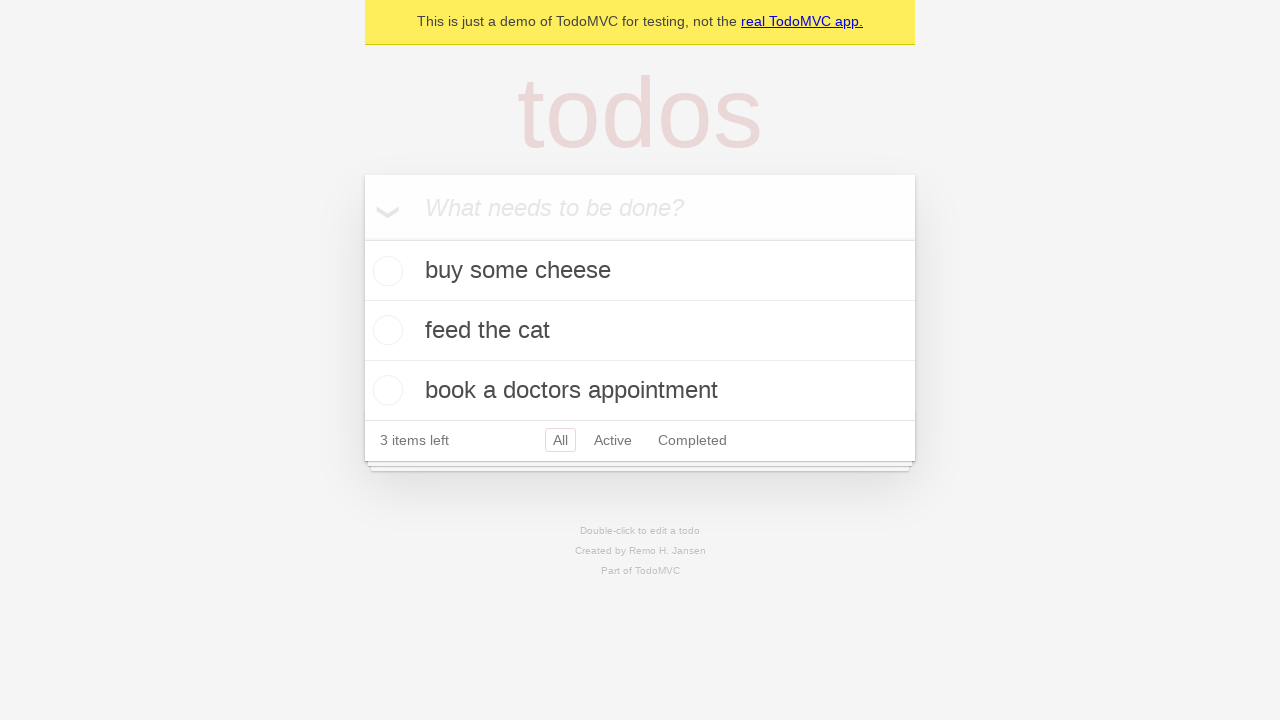

Located all todo items in the list
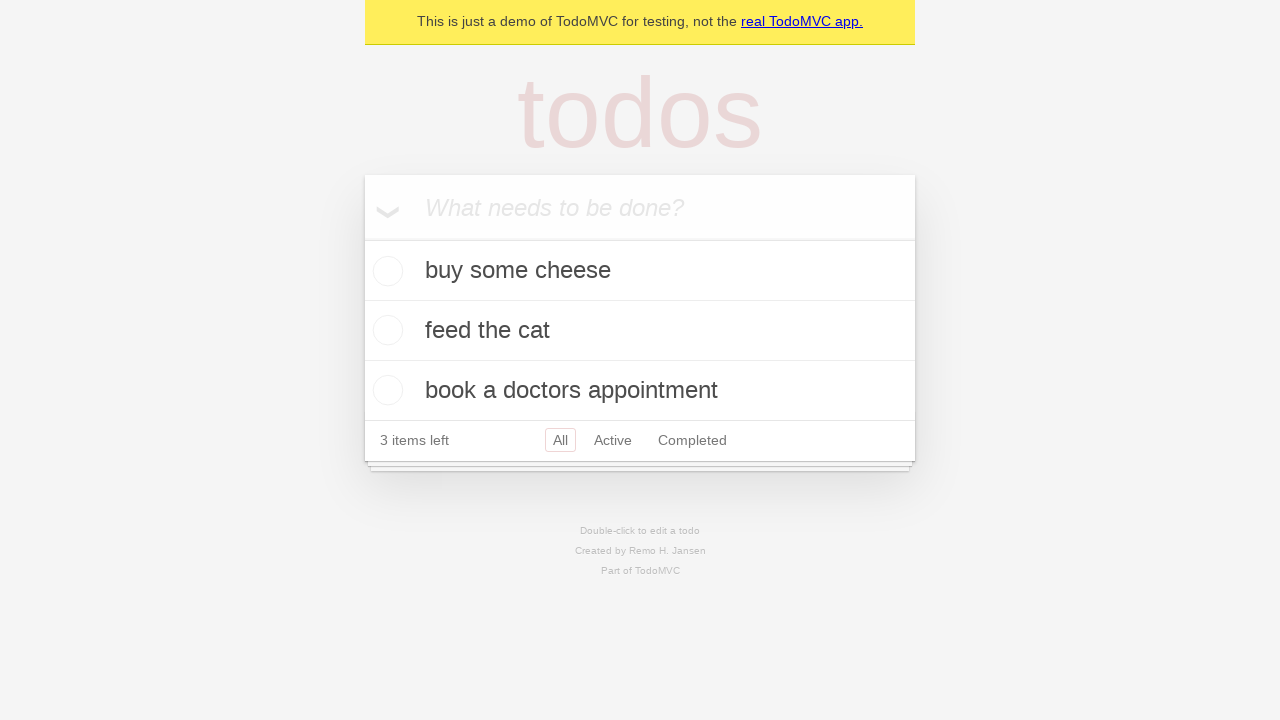

Double-clicked second todo item to enter edit mode at (640, 331) on .todo-list li >> nth=1
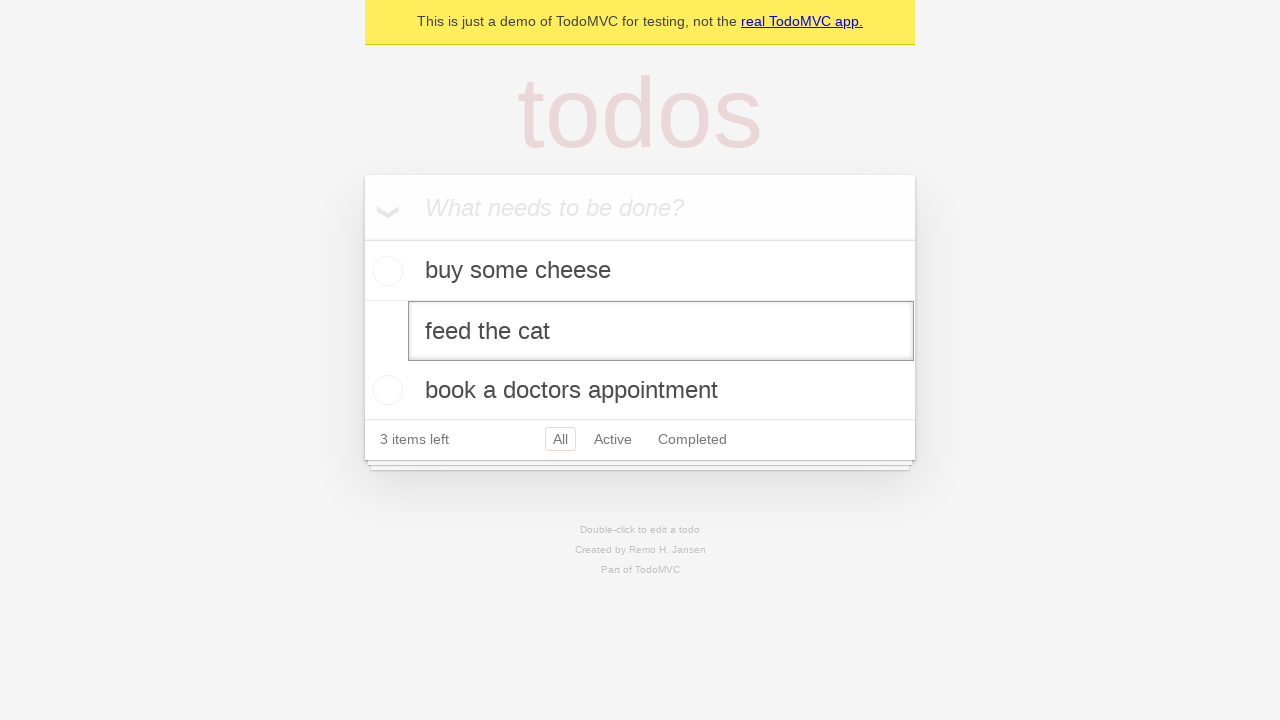

Filled edit field with new text: 'buy some sausages' on .todo-list li >> nth=1 >> .edit
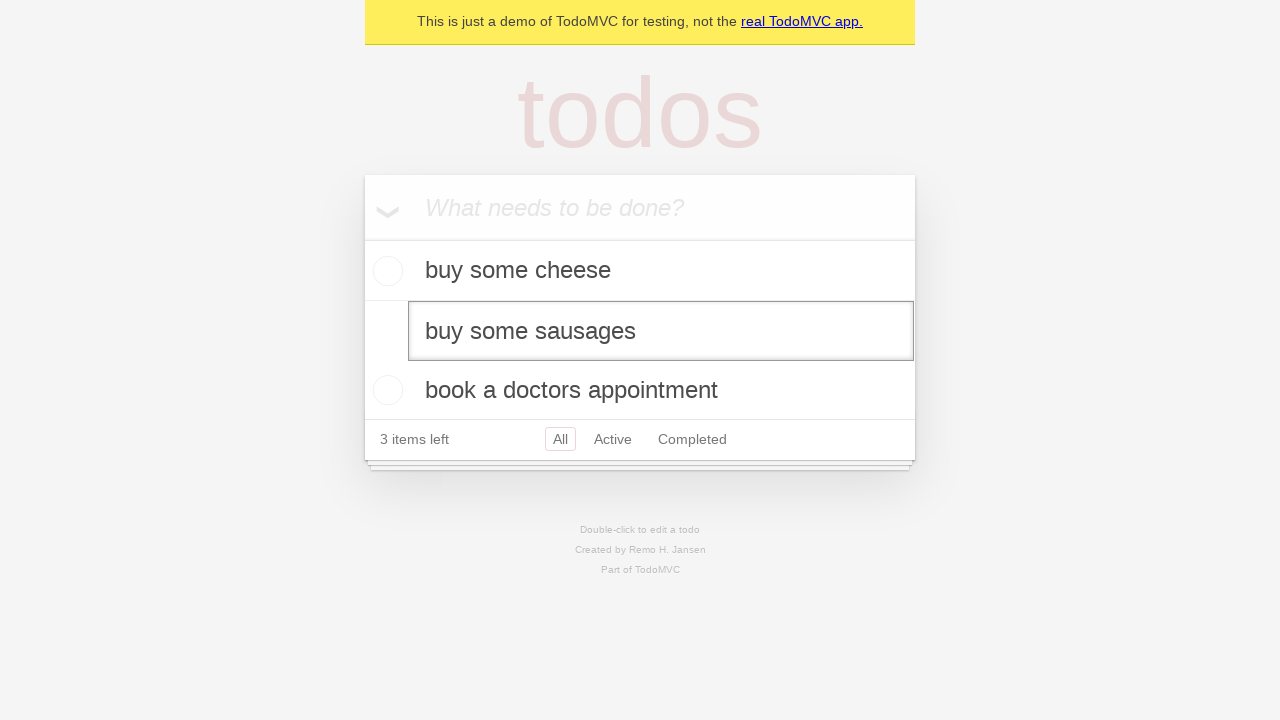

Dispatched blur event to save edits and exit edit mode
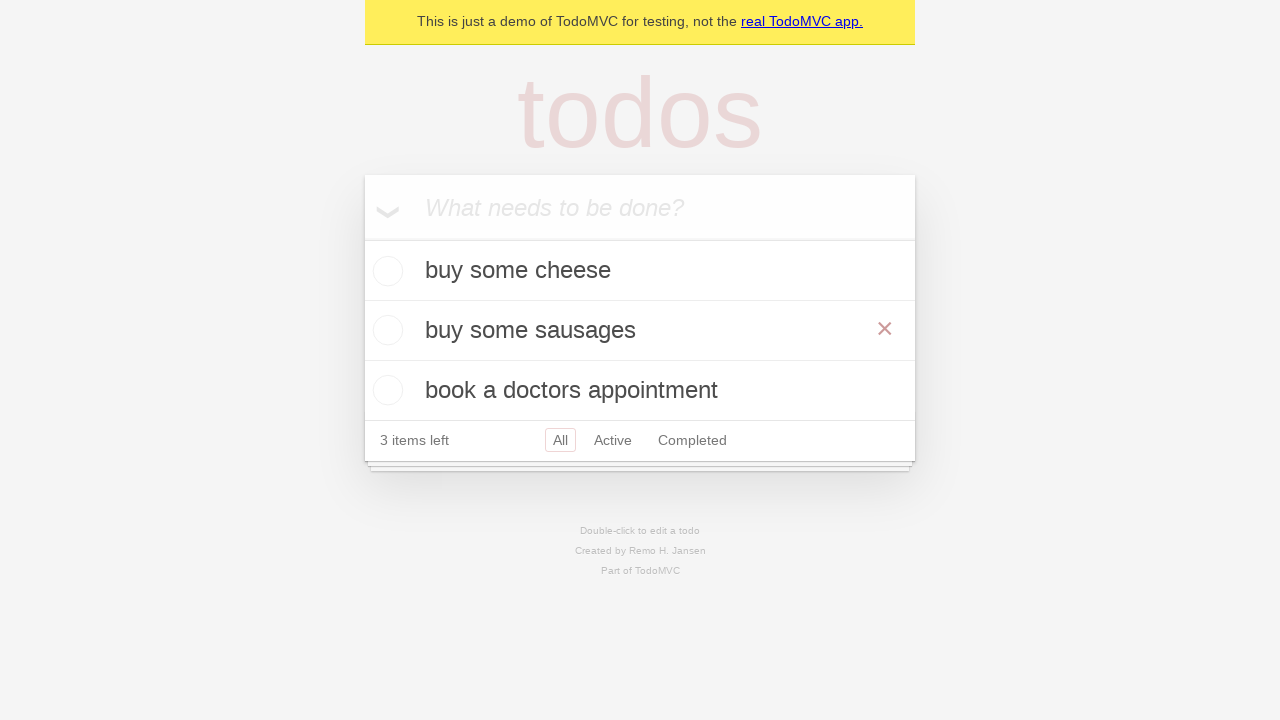

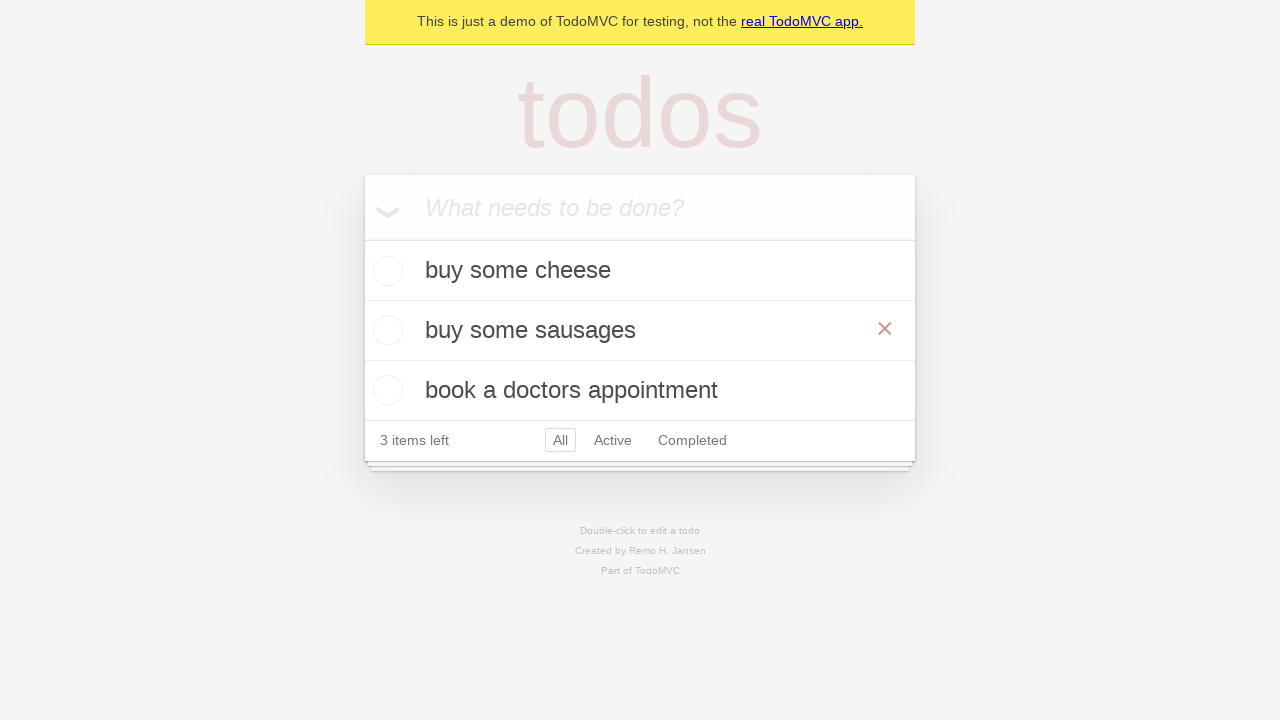